Tests scroll bar handling by navigating to a registration page and scrolling to bring the submit button into view using JavaScript scroll functionality.

Starting URL: https://demo.automationtesting.in/Register.html

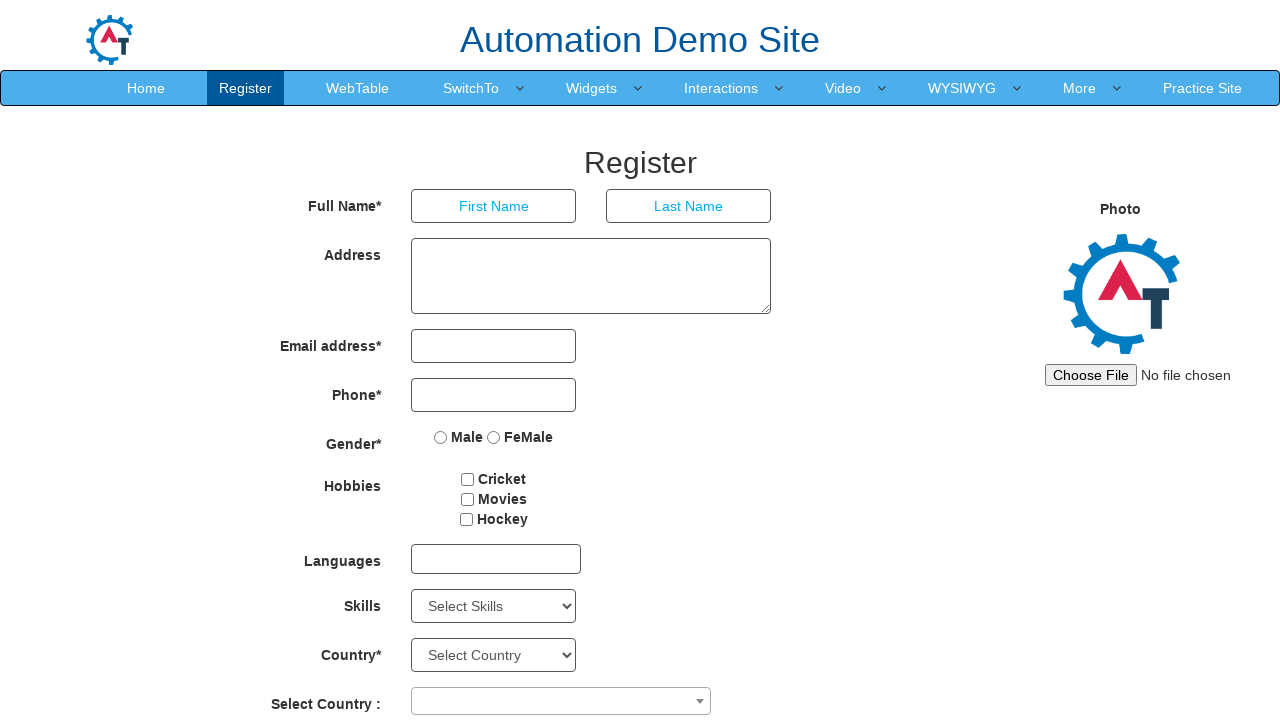

Navigated to registration page
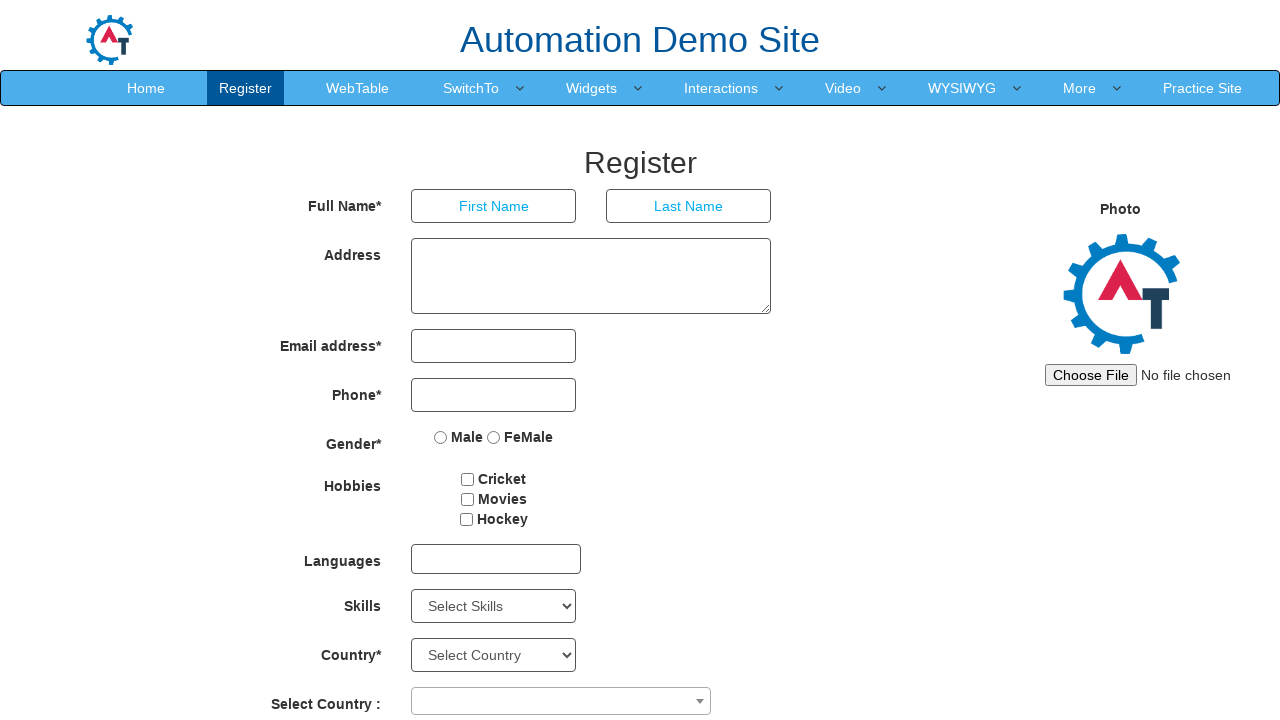

Located submit button with ID 'Button1'
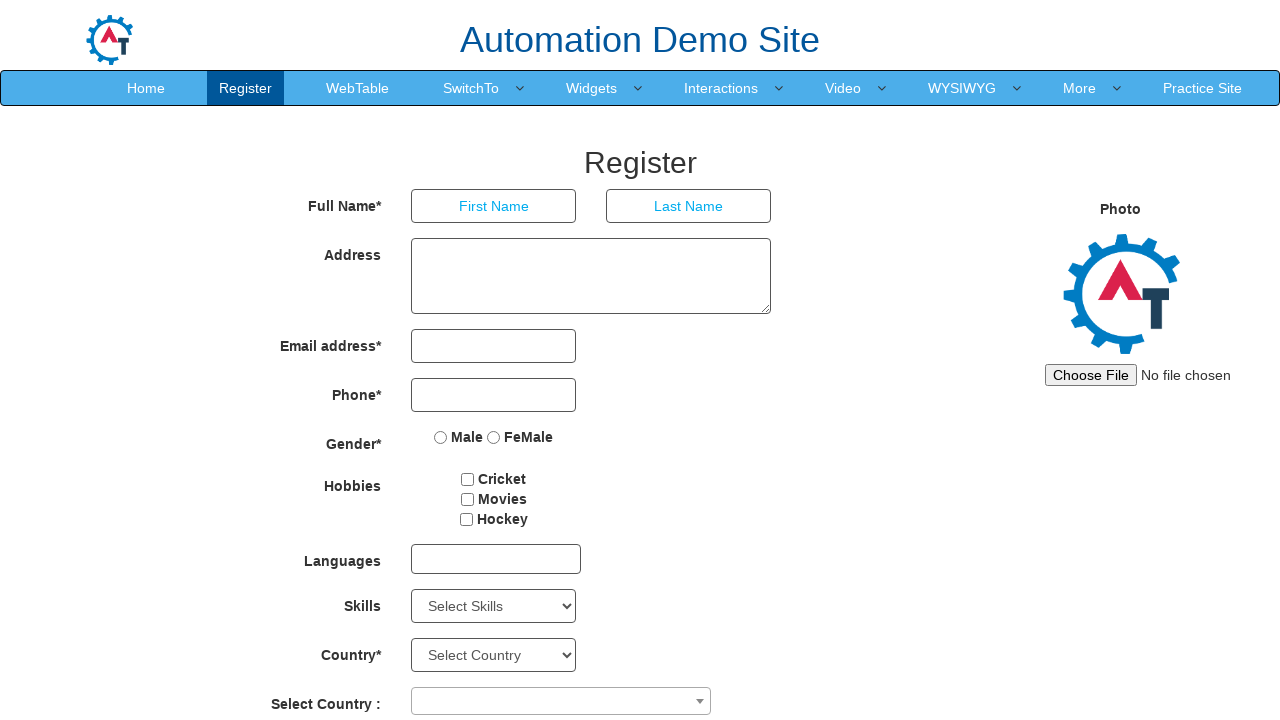

Scrolled submit button into view using JavaScript scroll functionality
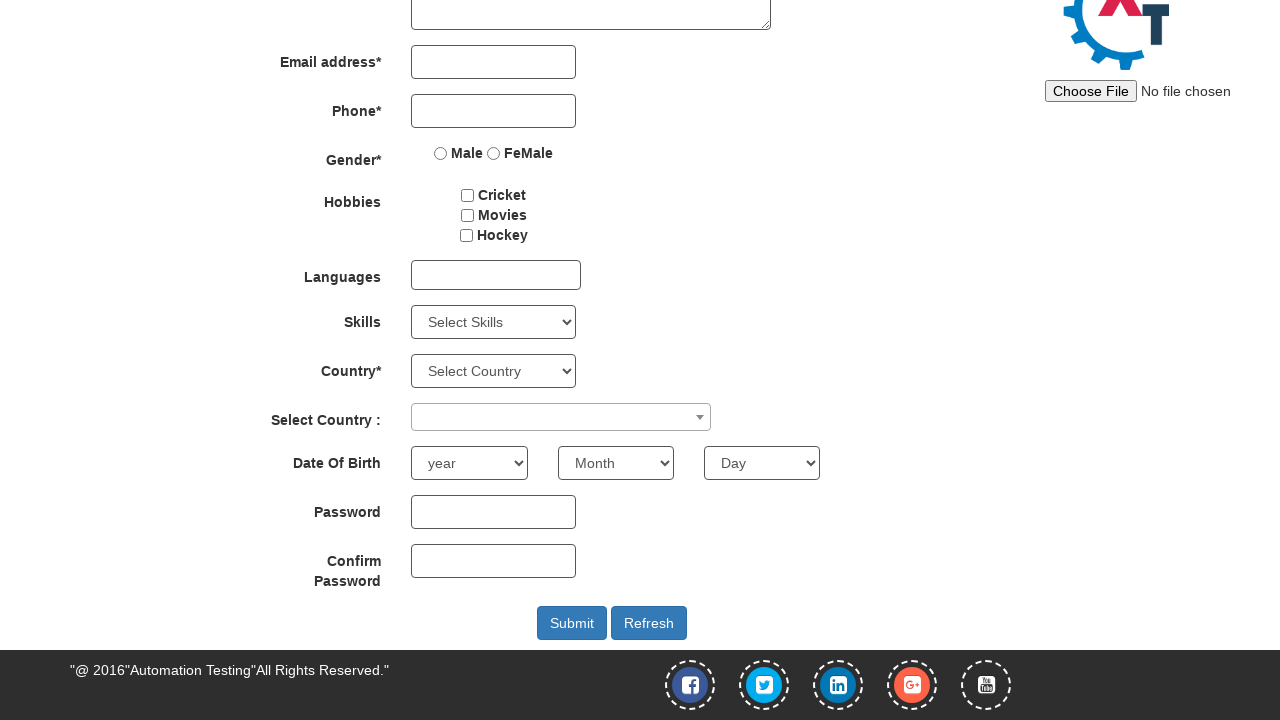

Waited 1000ms to observe scroll effect
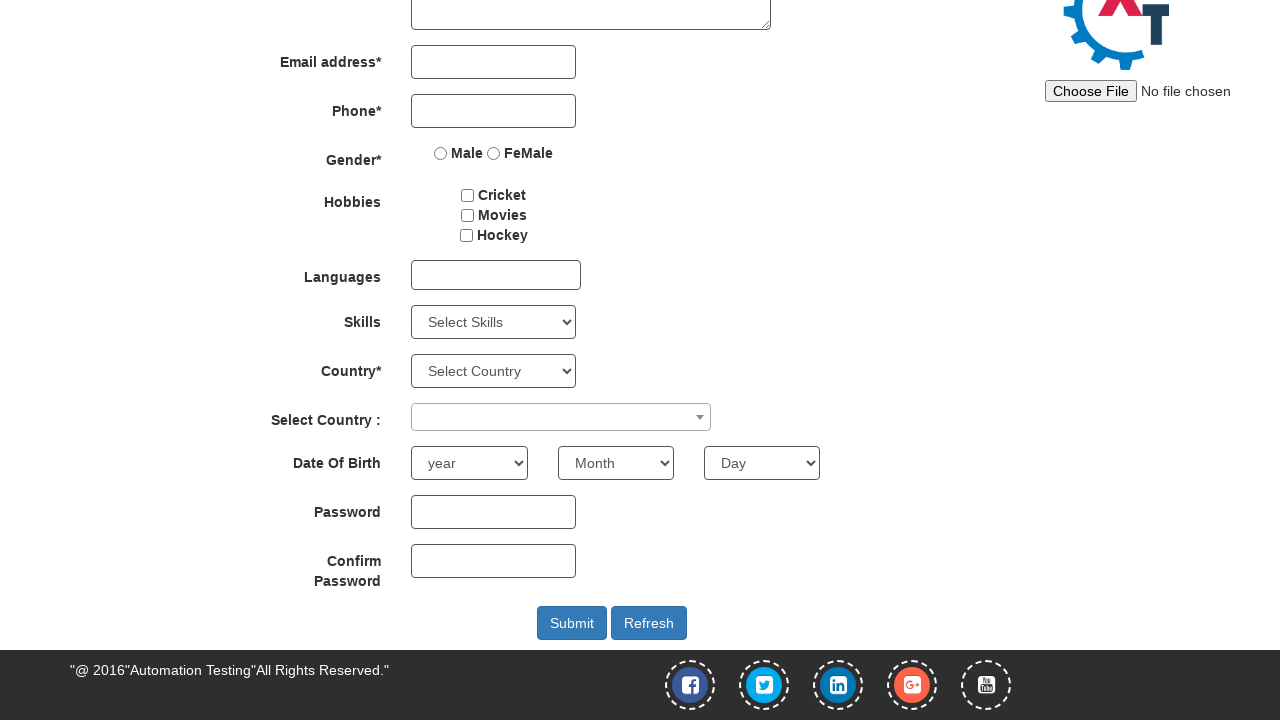

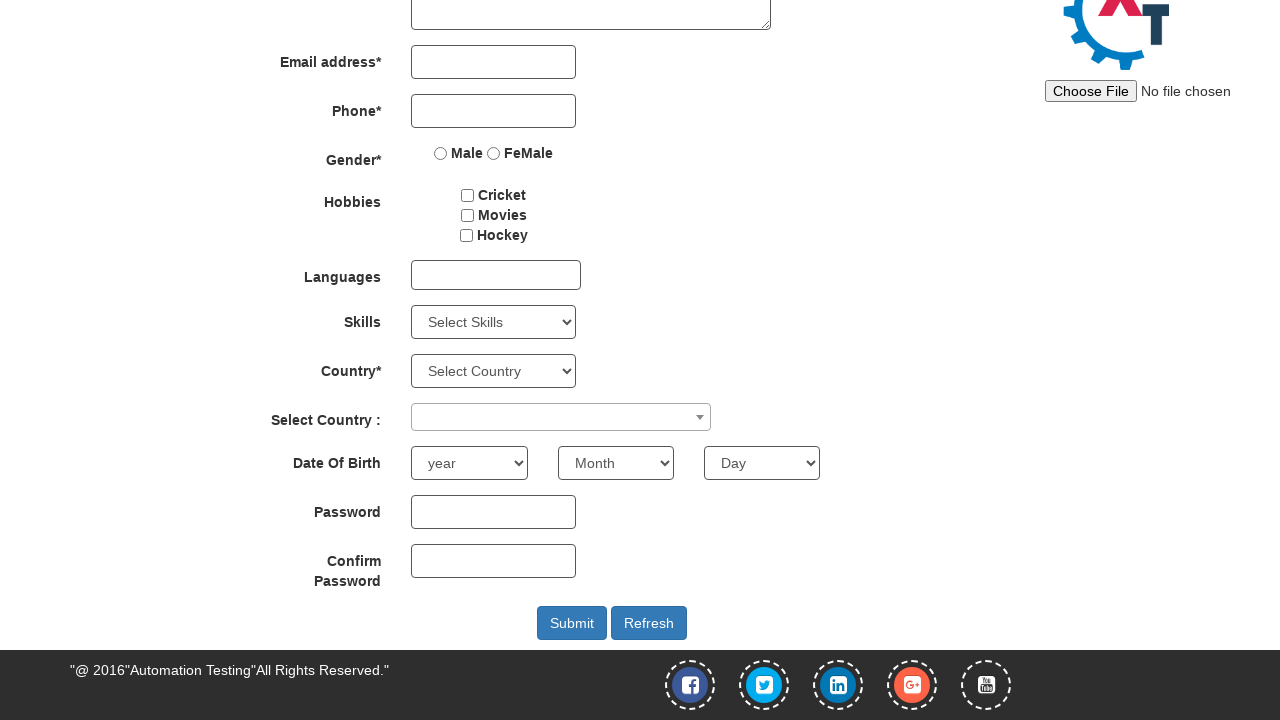